Tests hover functionality by hovering over an avatar and verifying that the caption with additional user information becomes visible.

Starting URL: http://the-internet.herokuapp.com/hovers

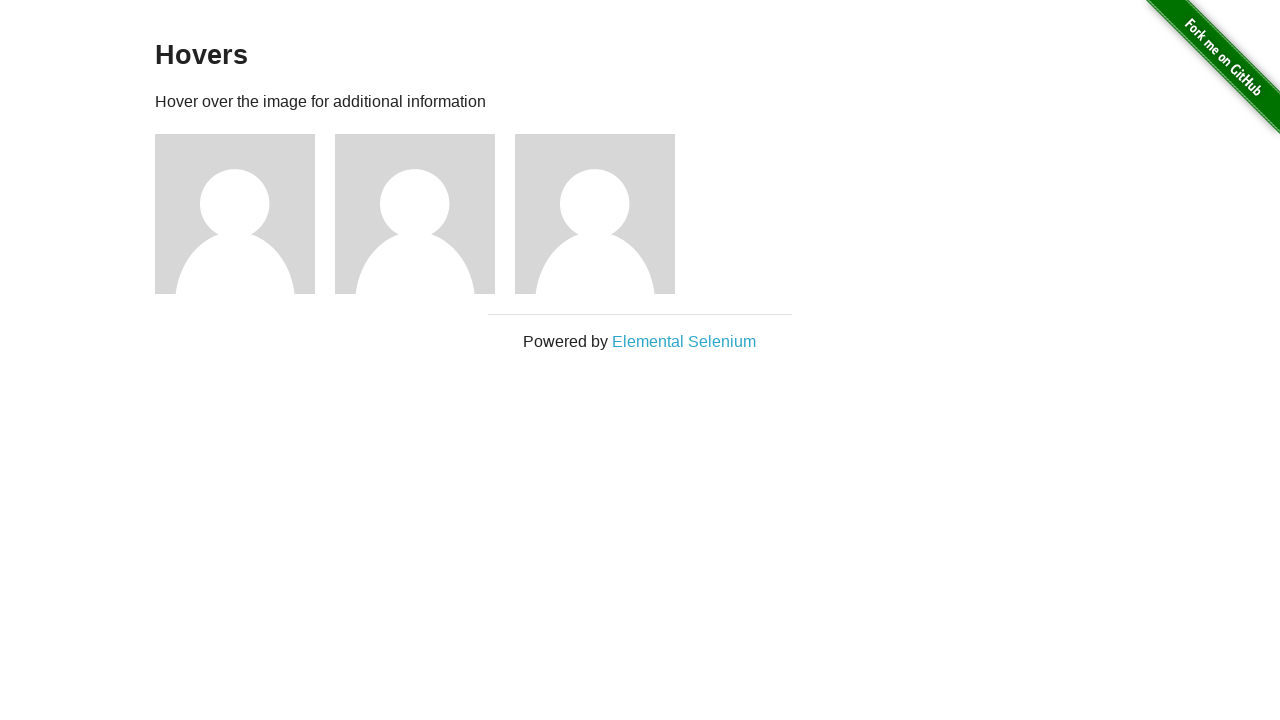

Hovered over the first avatar element at (245, 214) on .figure >> nth=0
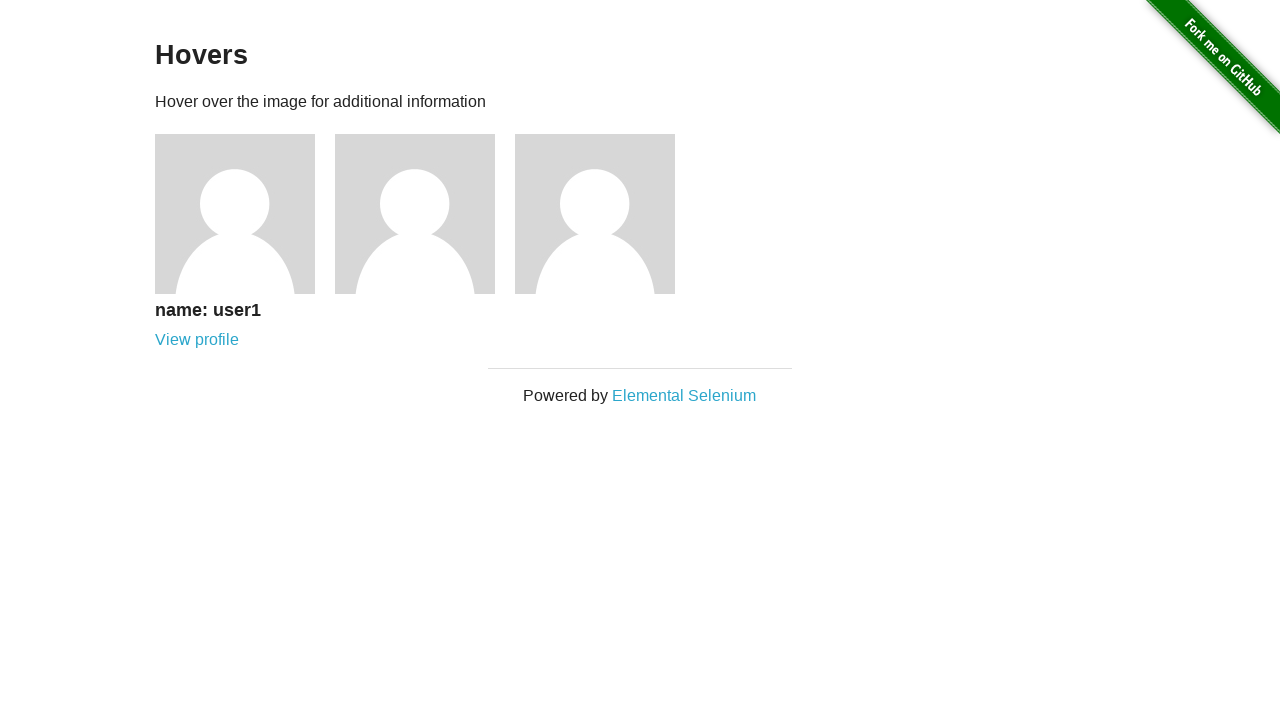

Verified that the caption with user information is visible after hover
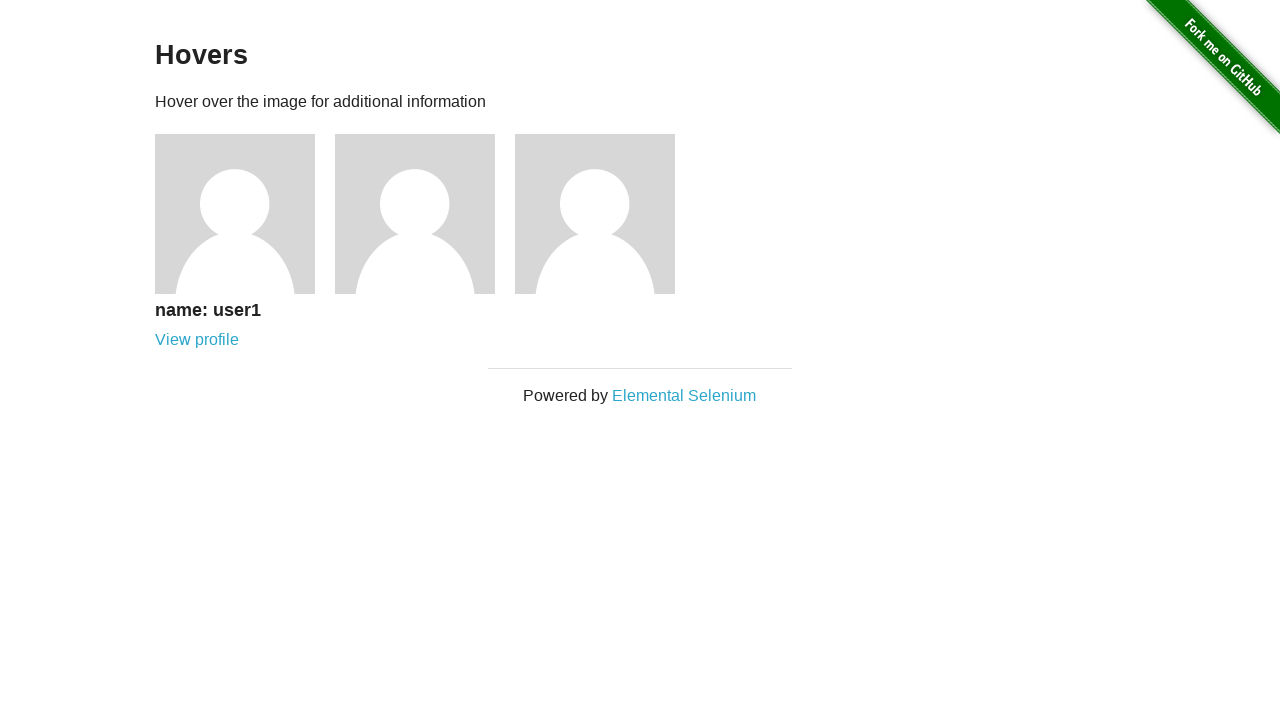

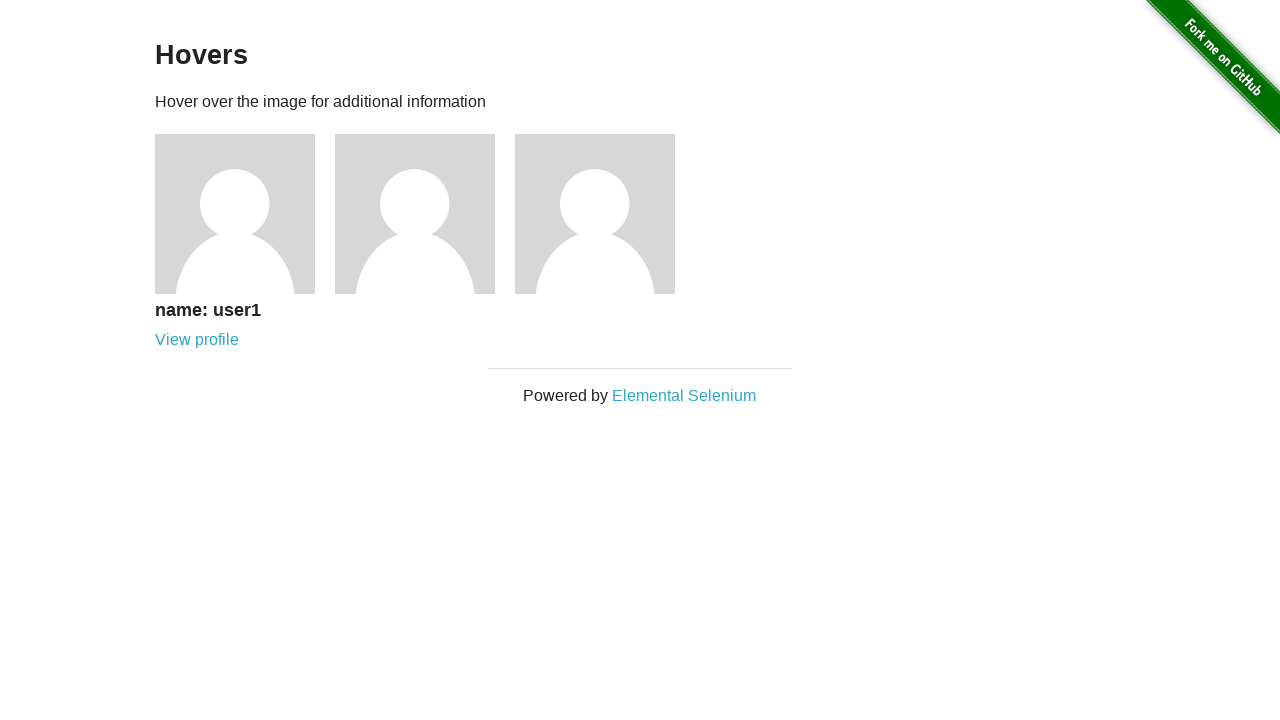